Navigates to GitHub homepage and verifies the page loads by checking the page title is accessible

Starting URL: https://github.com/

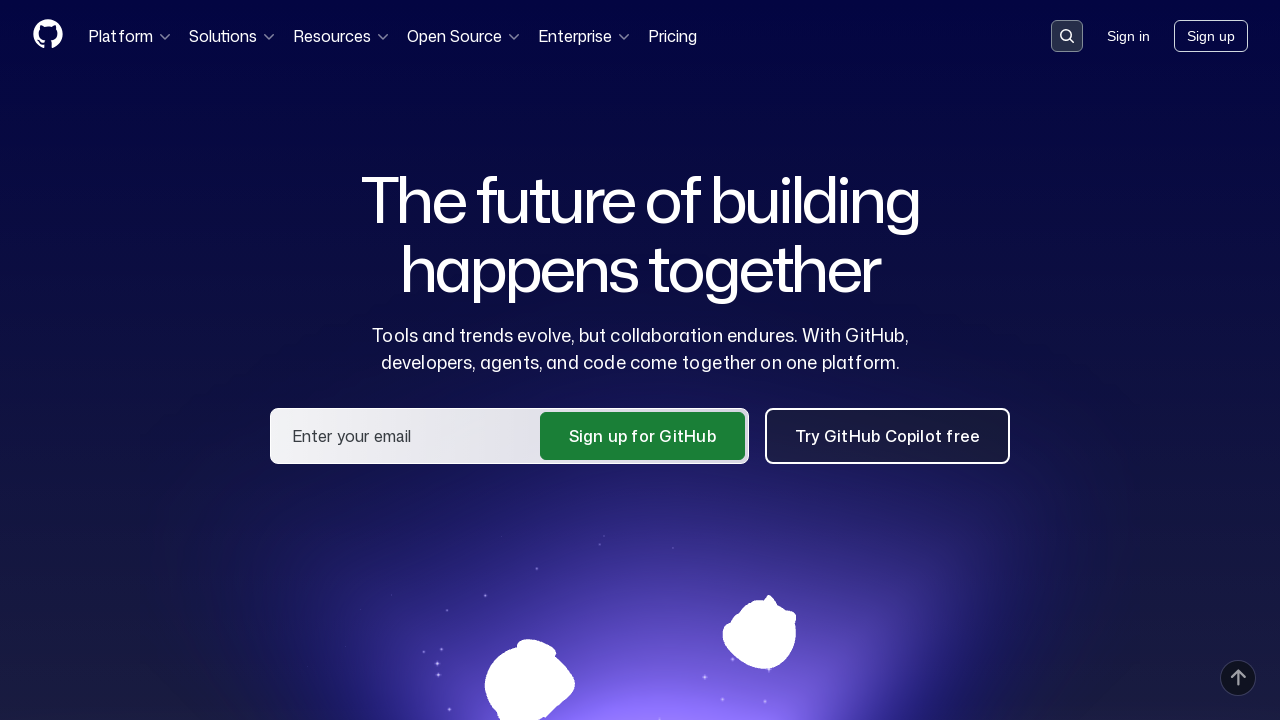

Navigated to GitHub homepage at https://github.com/
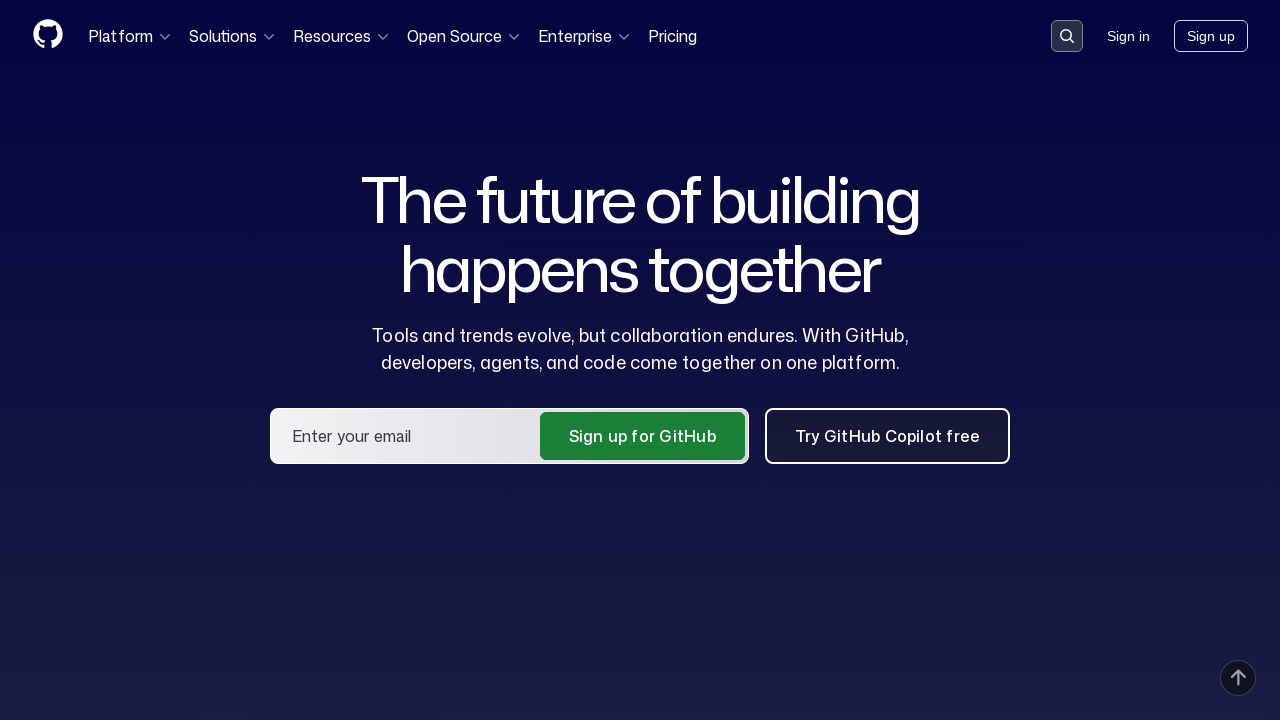

Waited for page to reach domcontentloaded state
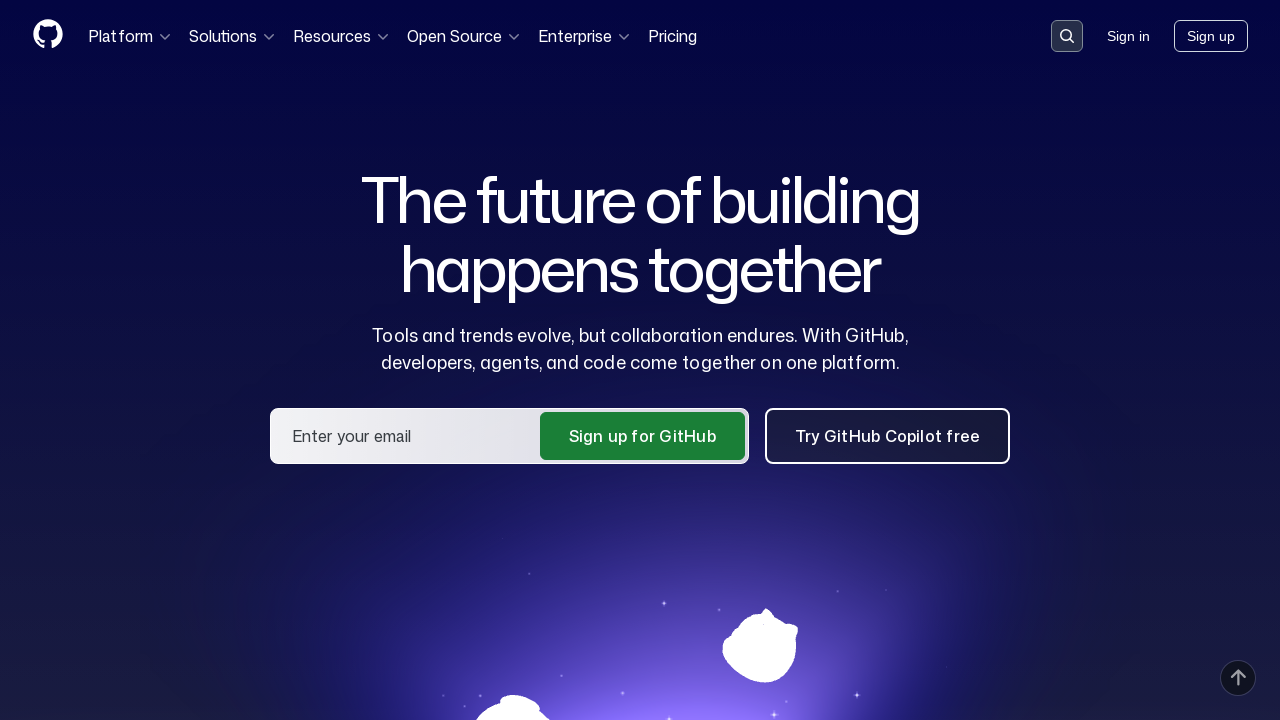

Retrieved page title: 'GitHub · Change is constant. GitHub keeps you ahead. · GitHub'
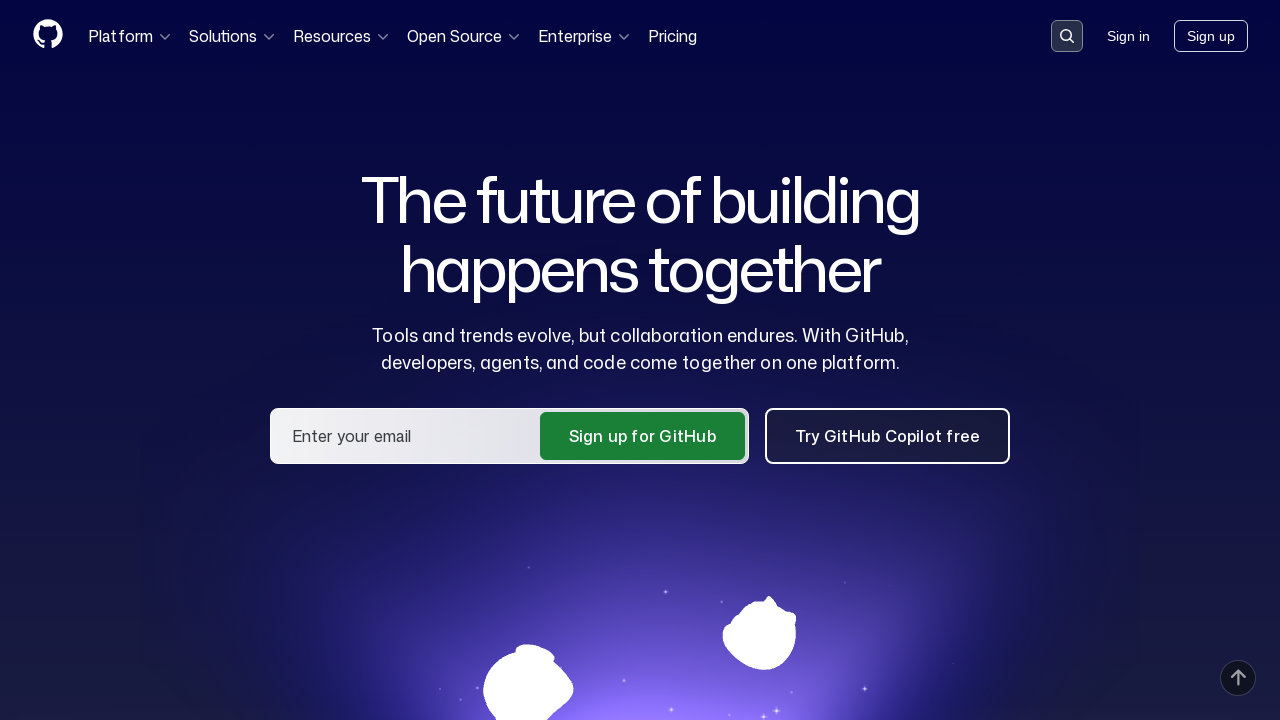

Verified that 'GitHub' is present in the page title
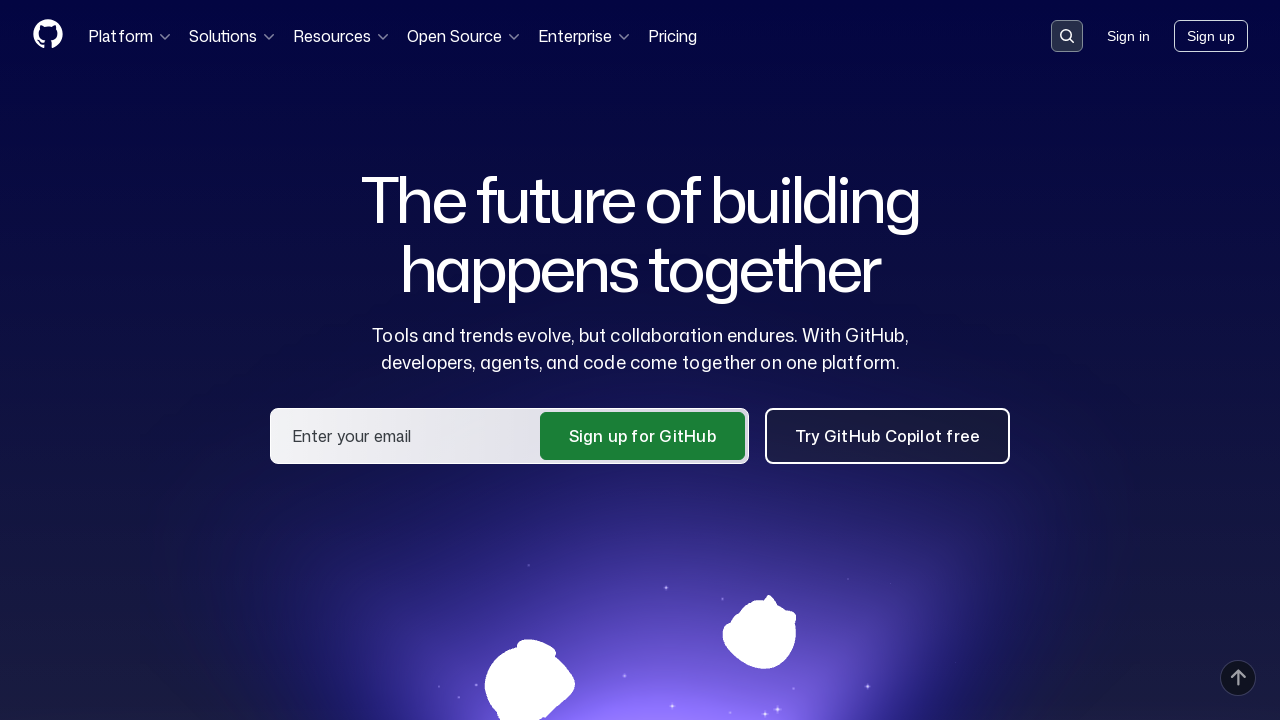

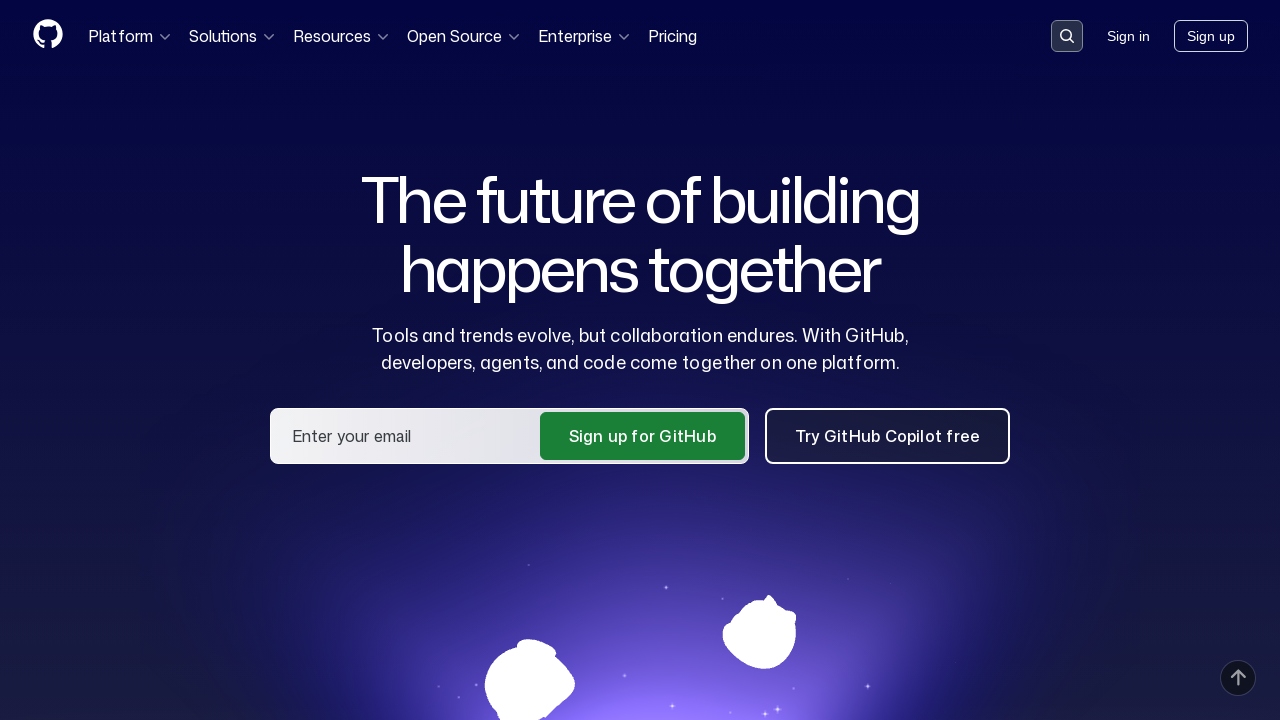